Tests dropdown/select functionality by opening a custom dropdown menu and selecting a specific country (Germany) from the list of options on a Selenium practice page.

Starting URL: https://www.leafground.com/select.xhtml

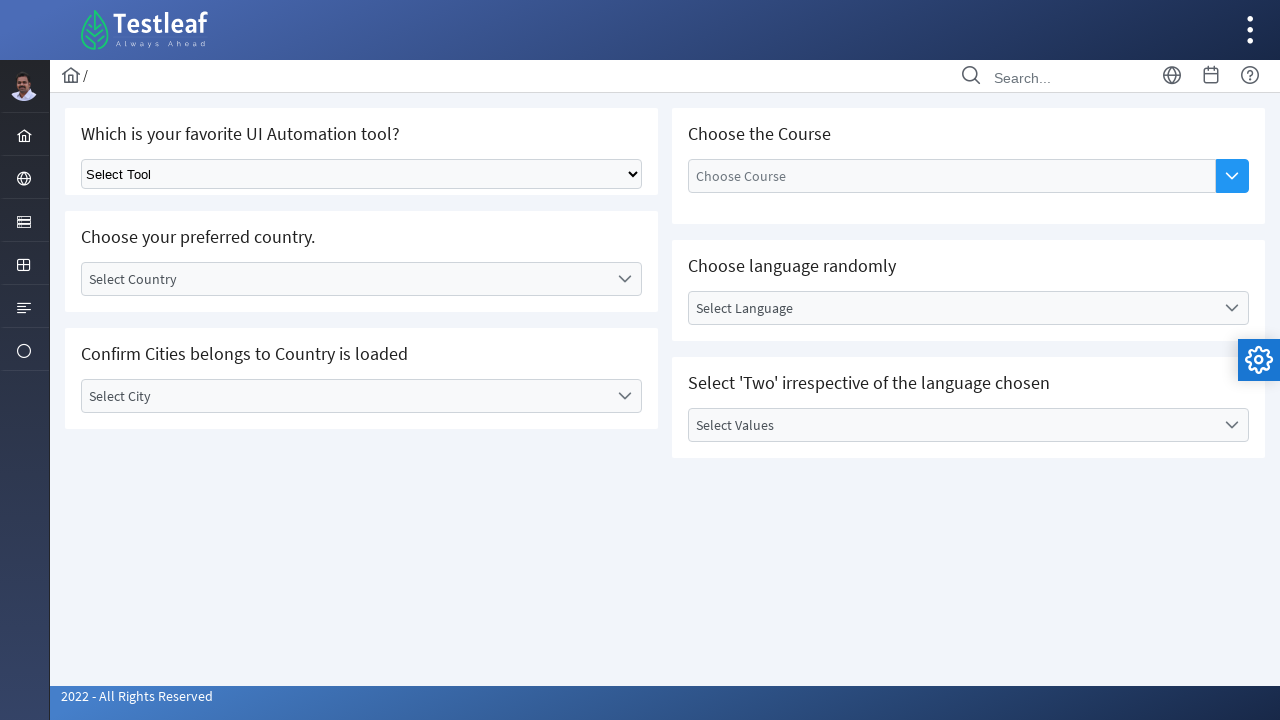

Clicked dropdown trigger to open country selection menu at (624, 279) on xpath=//*[@id='j_idt87:country']//div[starts-with(@class,'ui-selectonemenu-trigg
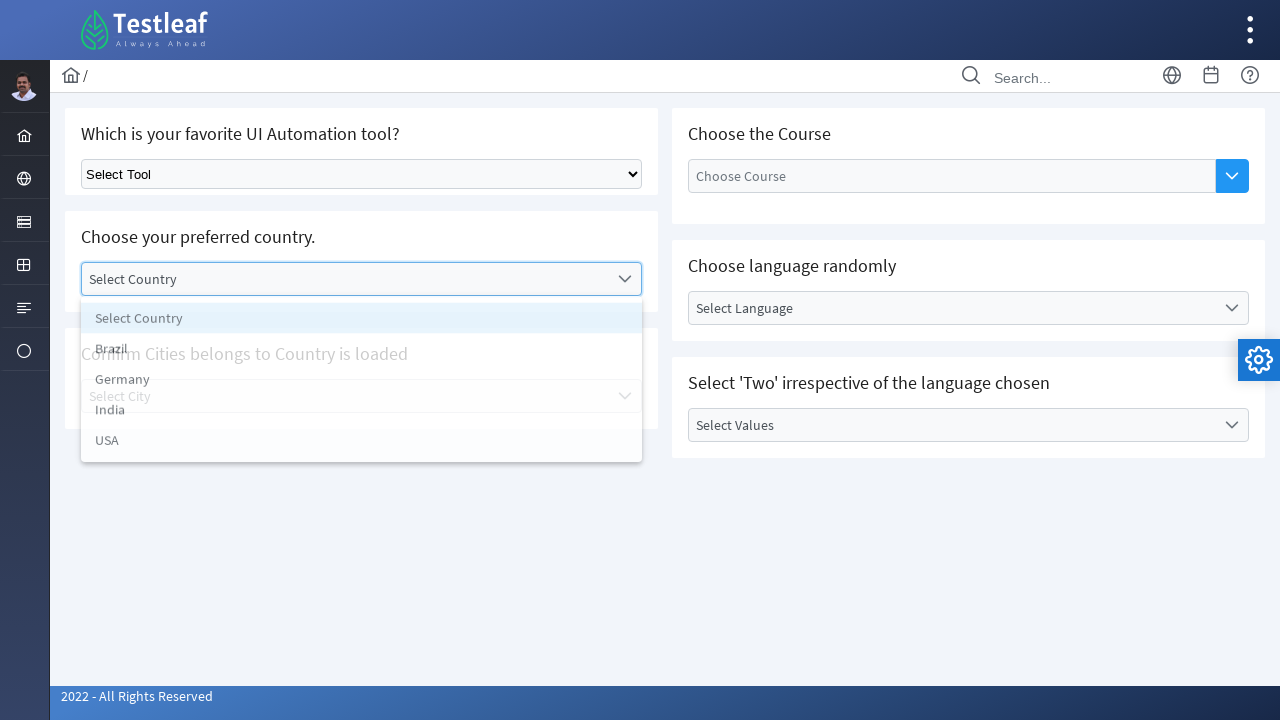

Dropdown options became visible
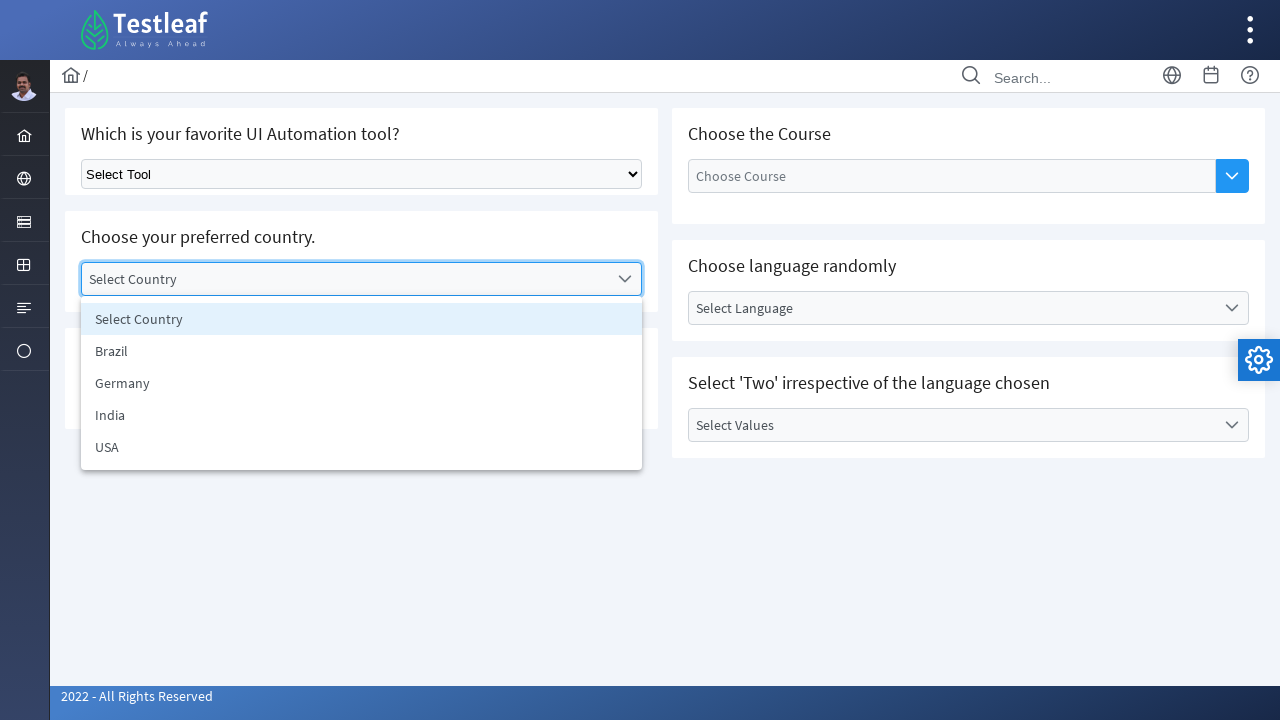

Located all country option elements
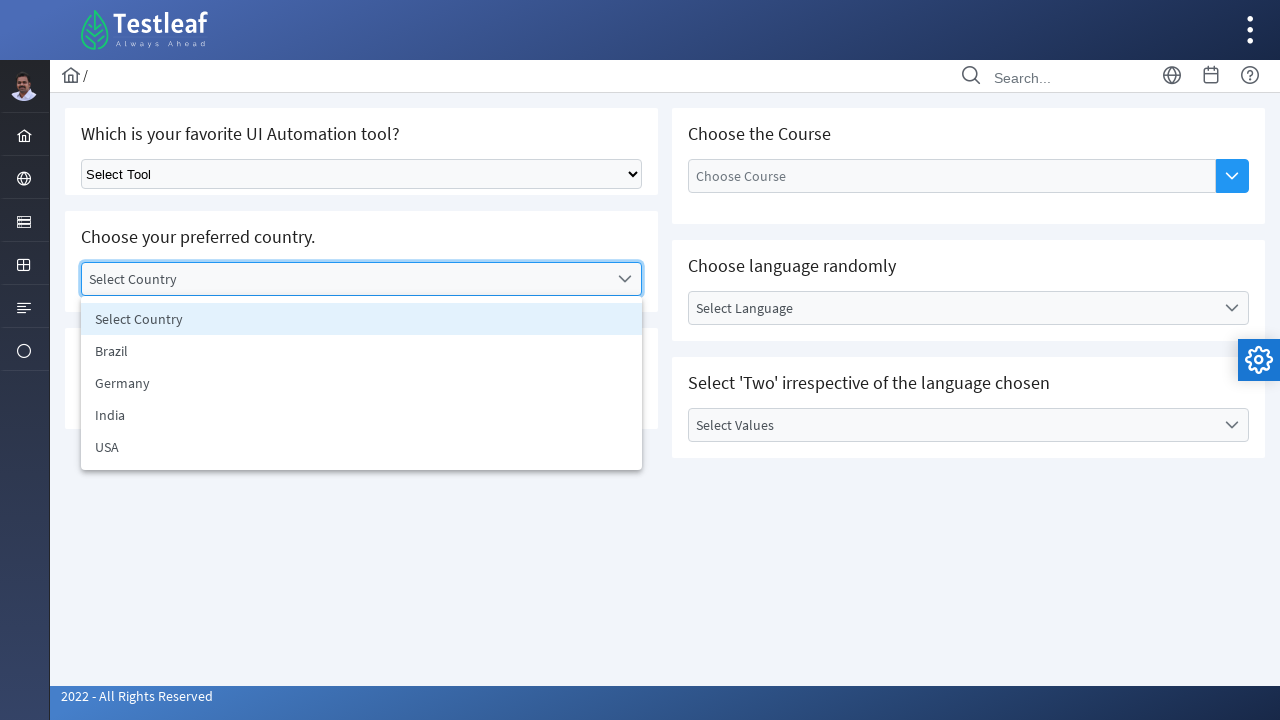

Found and clicked 'Germany' from the dropdown list at (362, 383) on xpath=//*[@id='j_idt87:country_items']//li >> nth=2
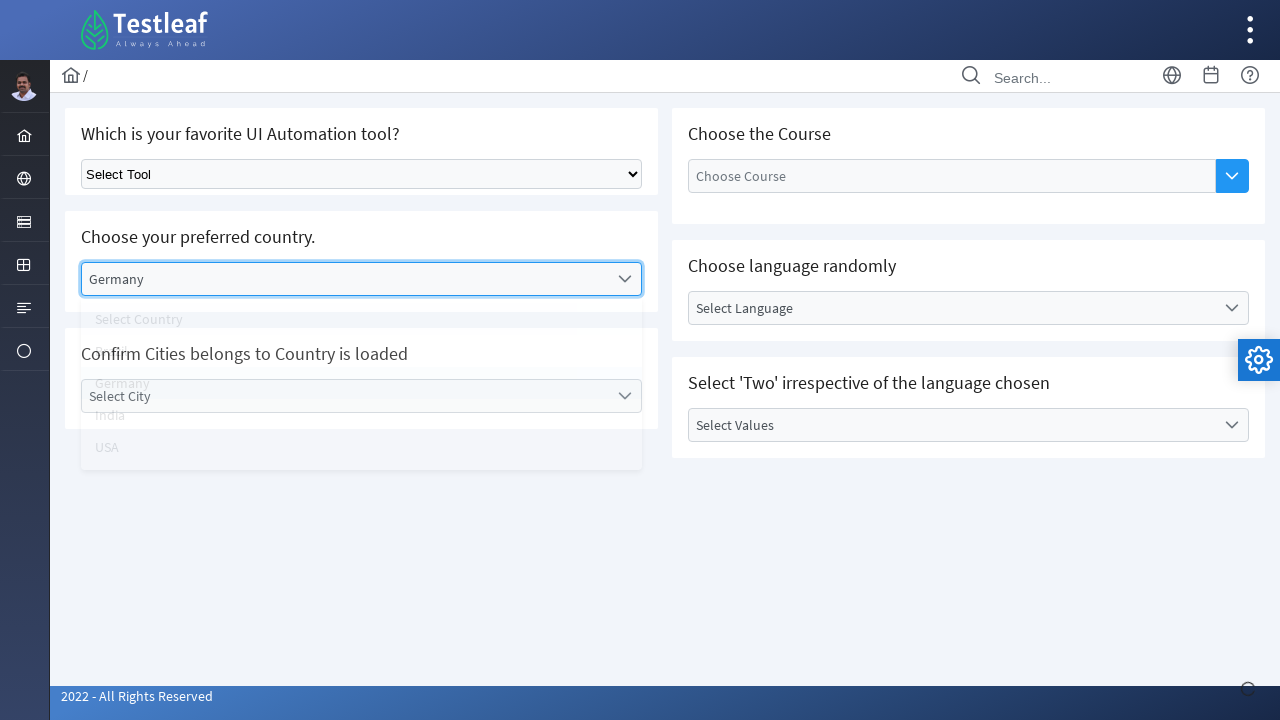

Waited 1 second for selection to be processed
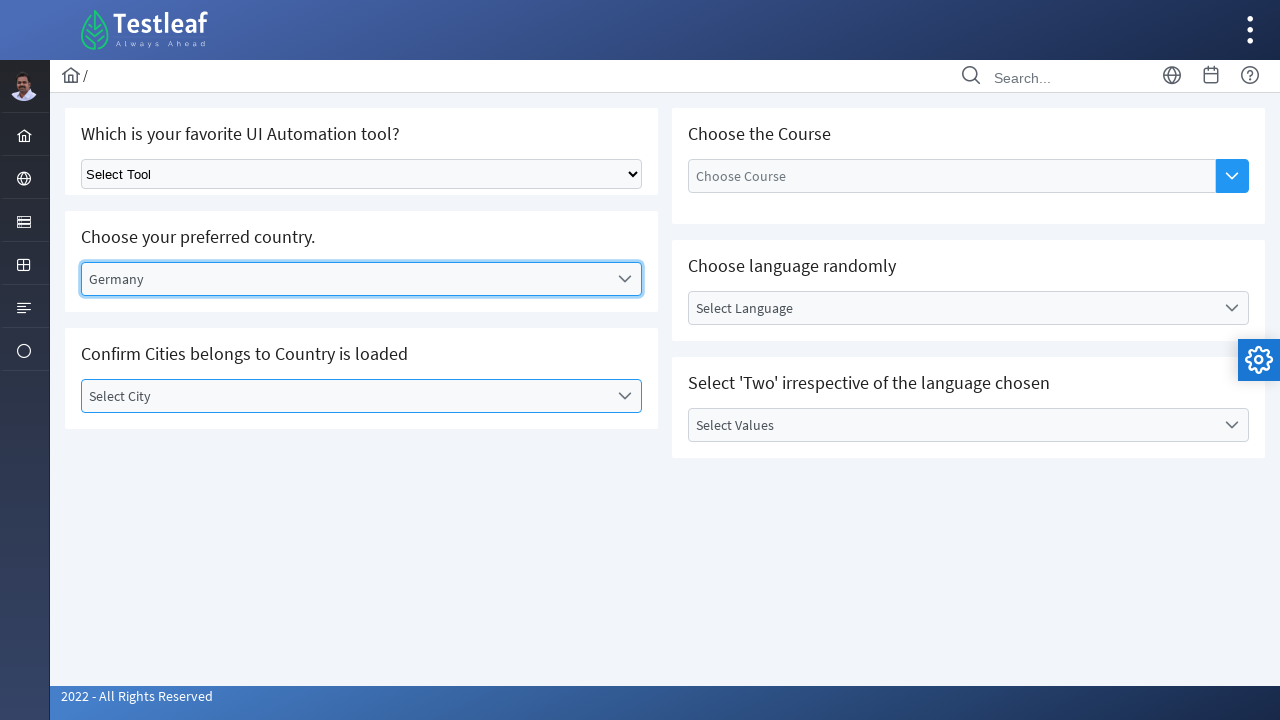

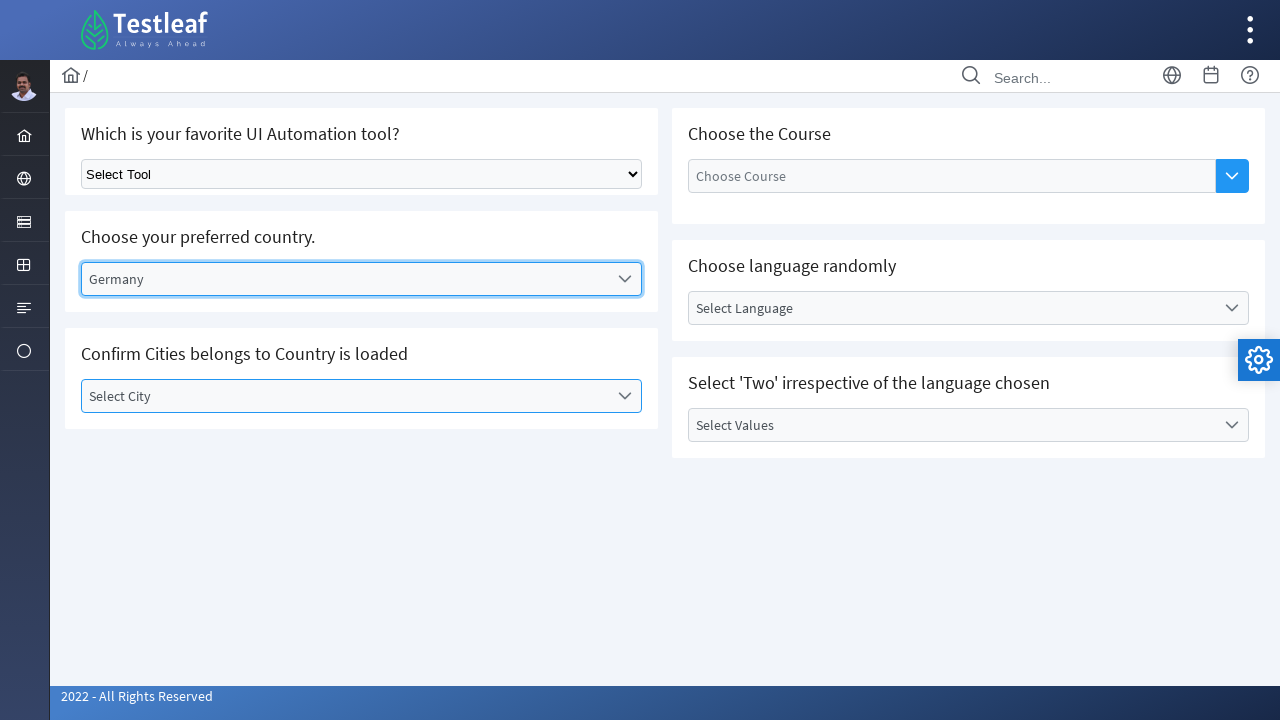